Clicks on Button9 (Button X)

Starting URL: https://omayo.blogspot.com

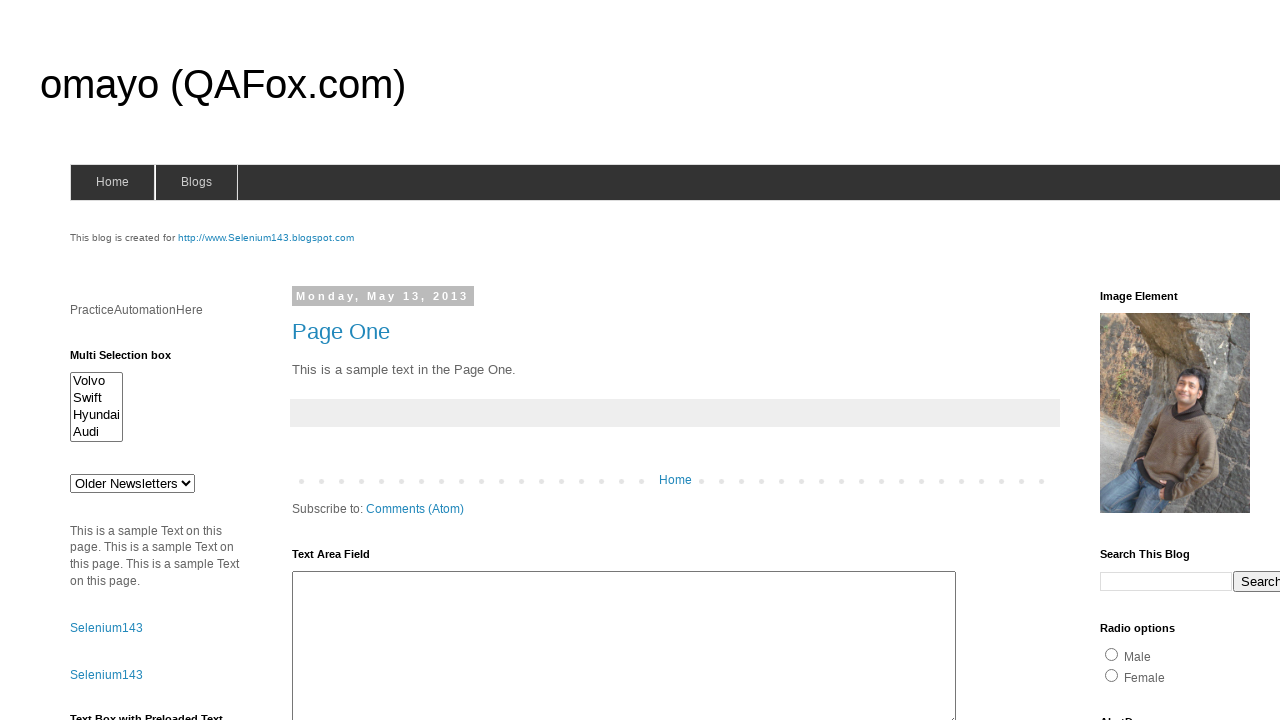

Navigated to https://omayo.blogspot.com
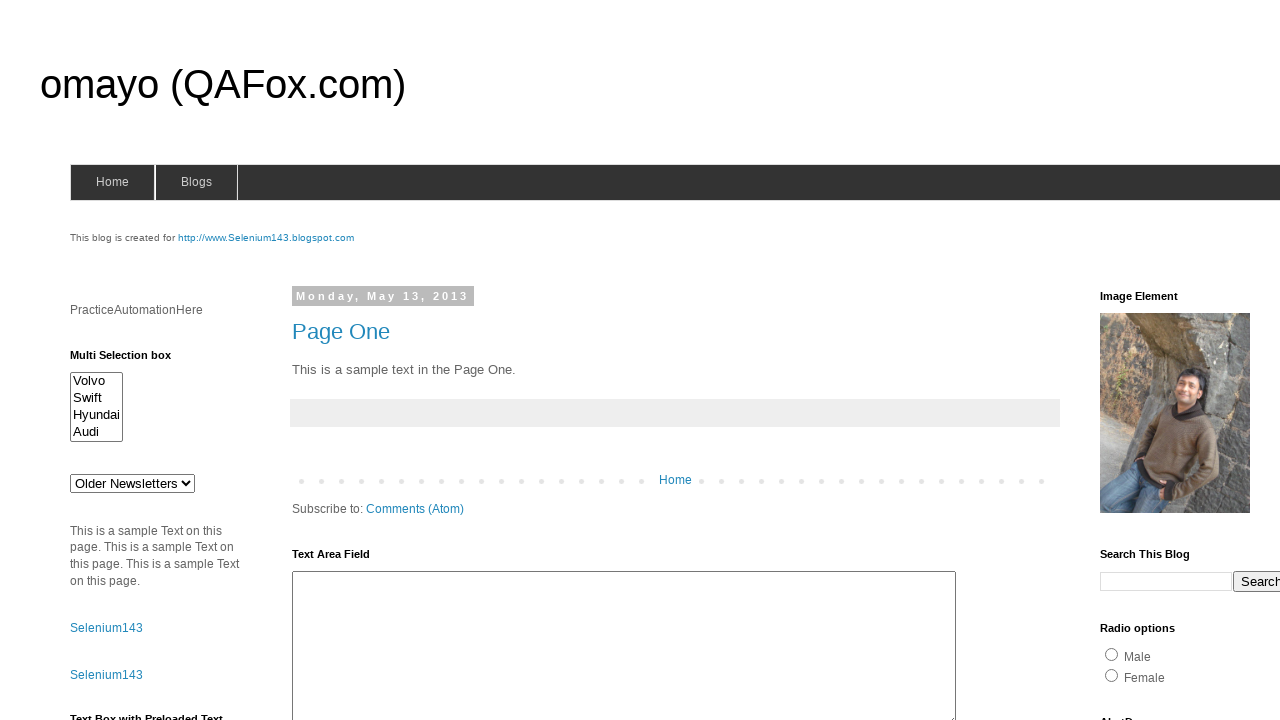

Clicked on Button9 (Button X) at (104, 360) on #button9
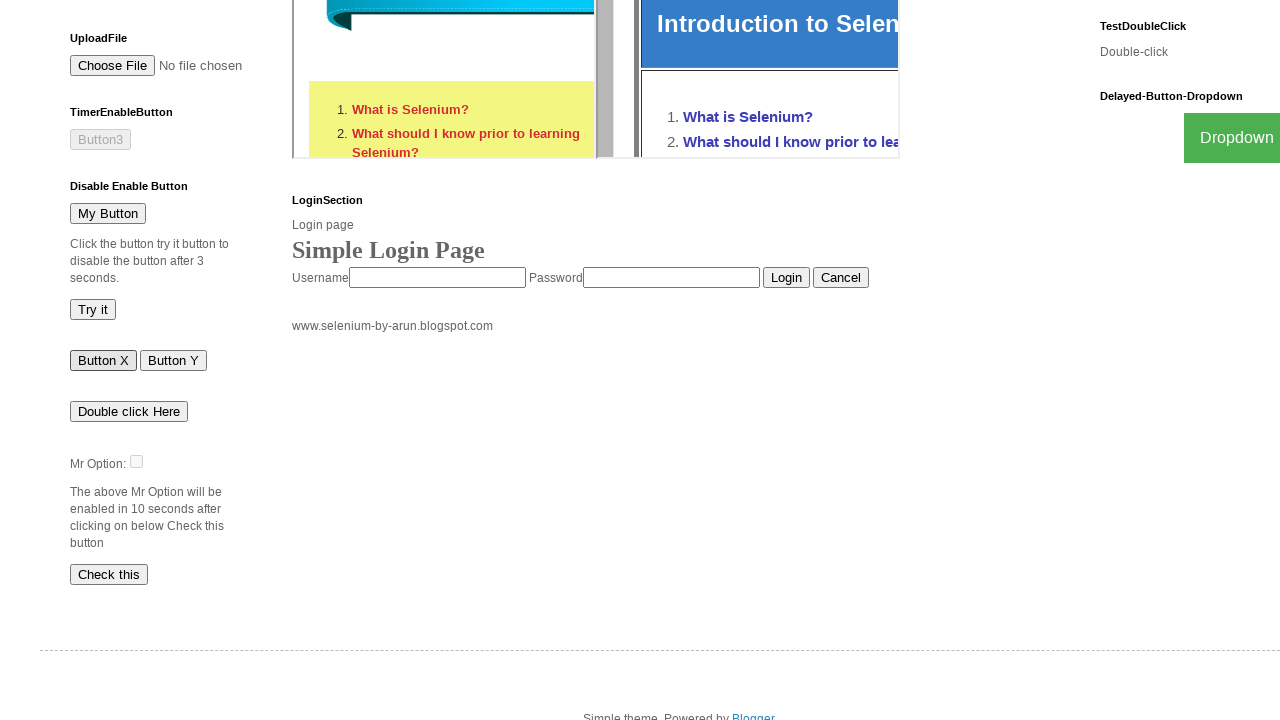

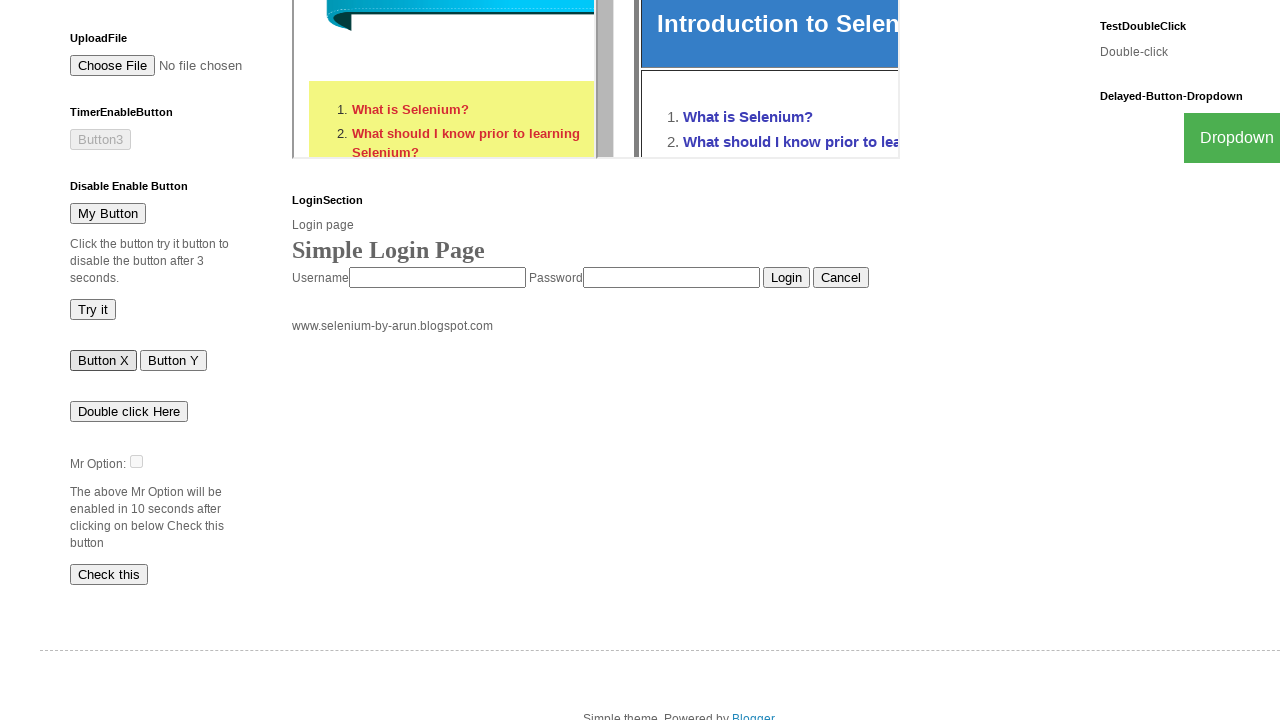